Tests jQuery UI drag and drop functionality by dragging an element and dropping it onto a target area within an iframe

Starting URL: https://jqueryui.com/droppable/

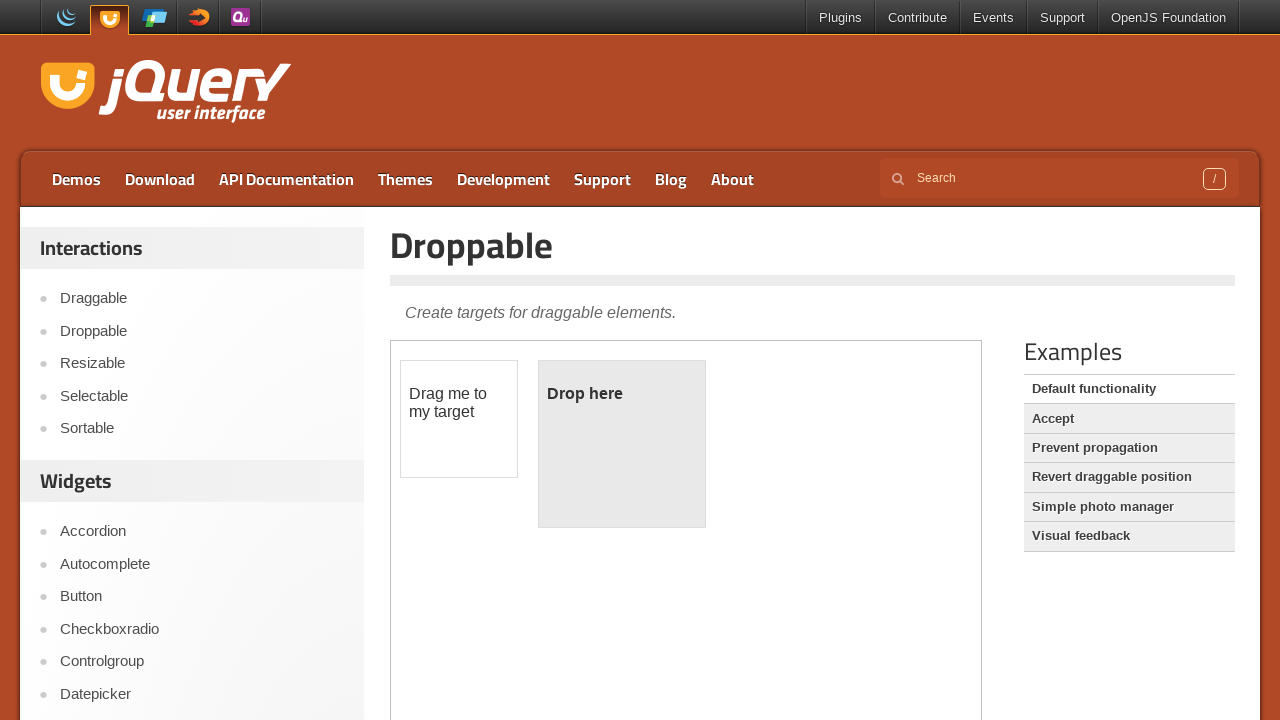

Located the demo iframe containing draggable and droppable elements
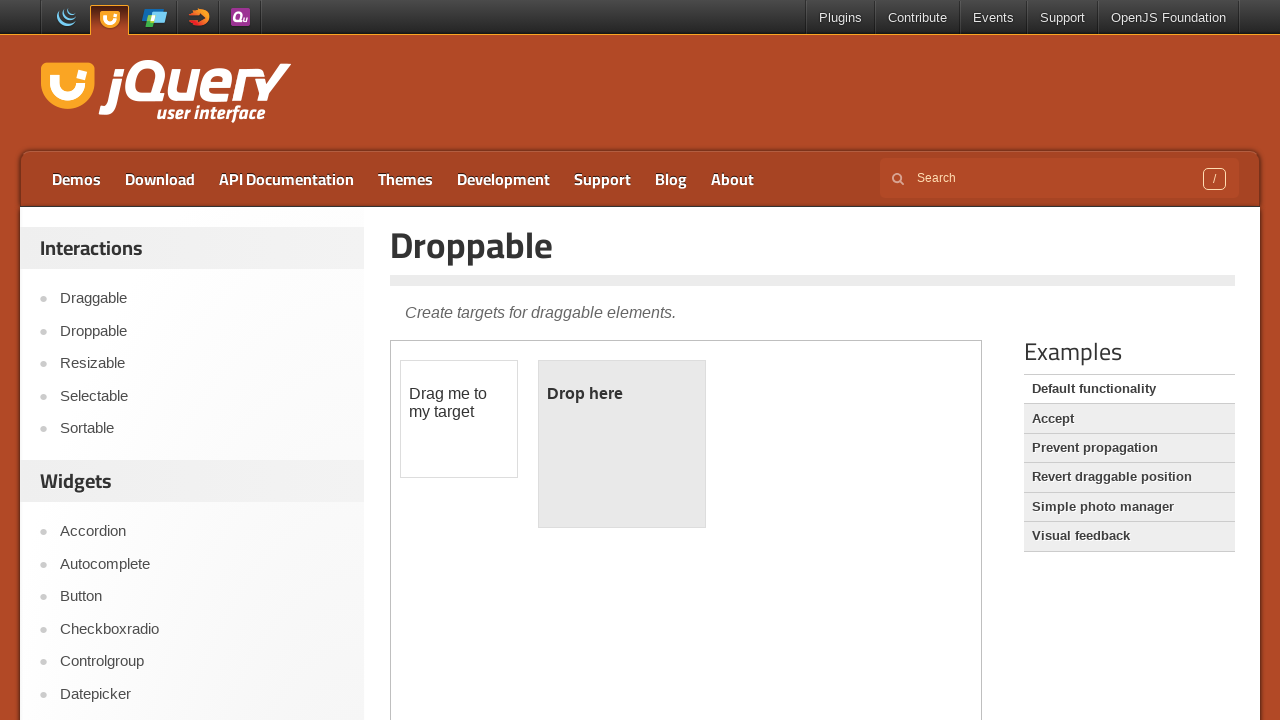

Located the draggable element within the iframe
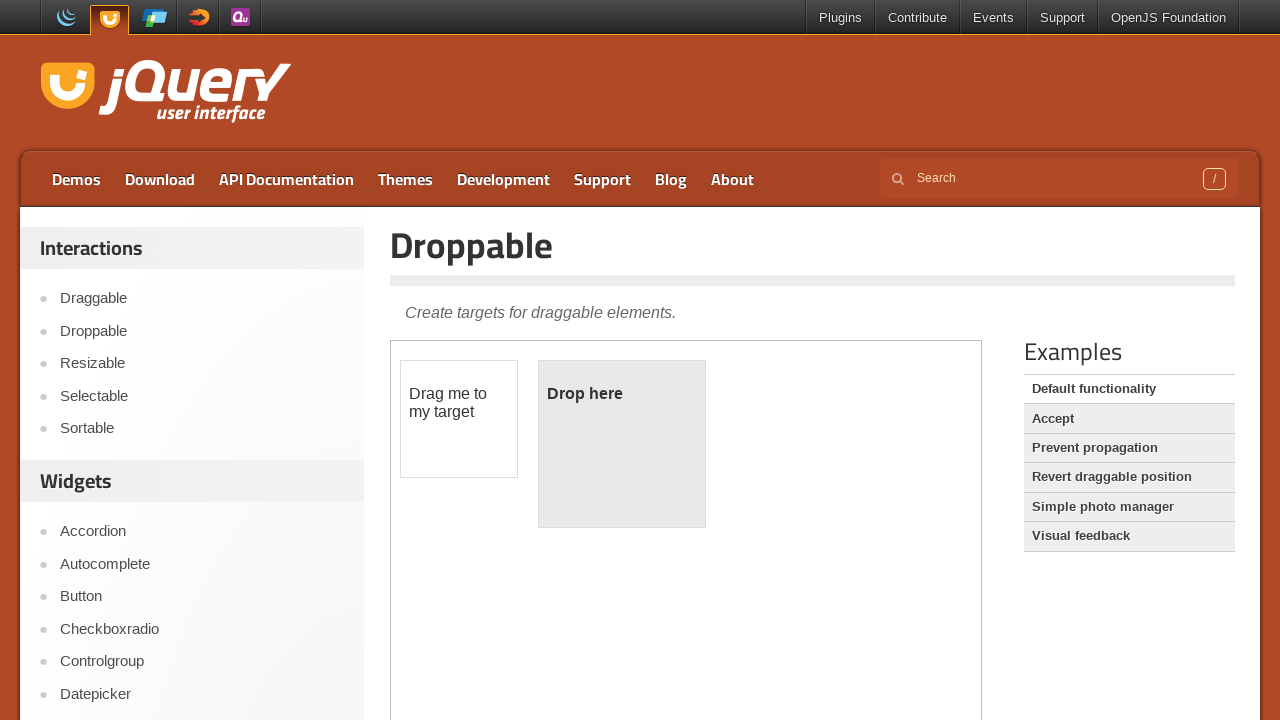

Located the droppable target element within the iframe
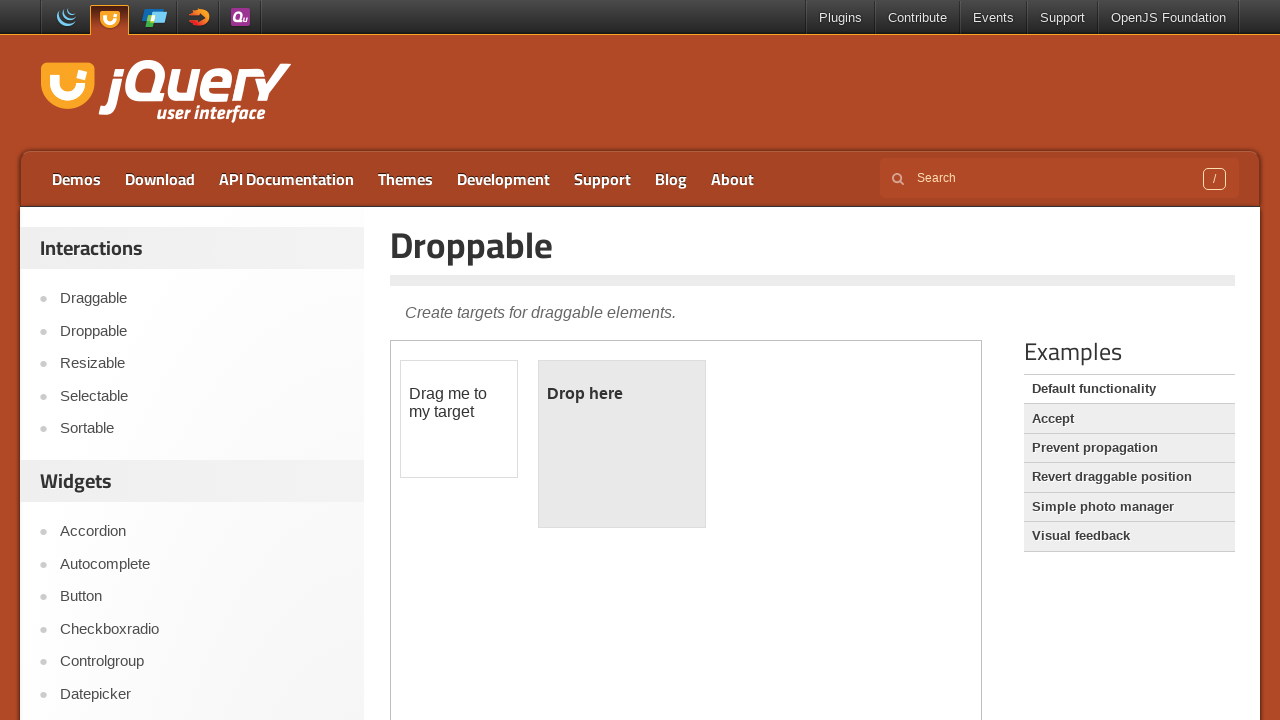

Dragged the element onto the droppable target at (622, 444)
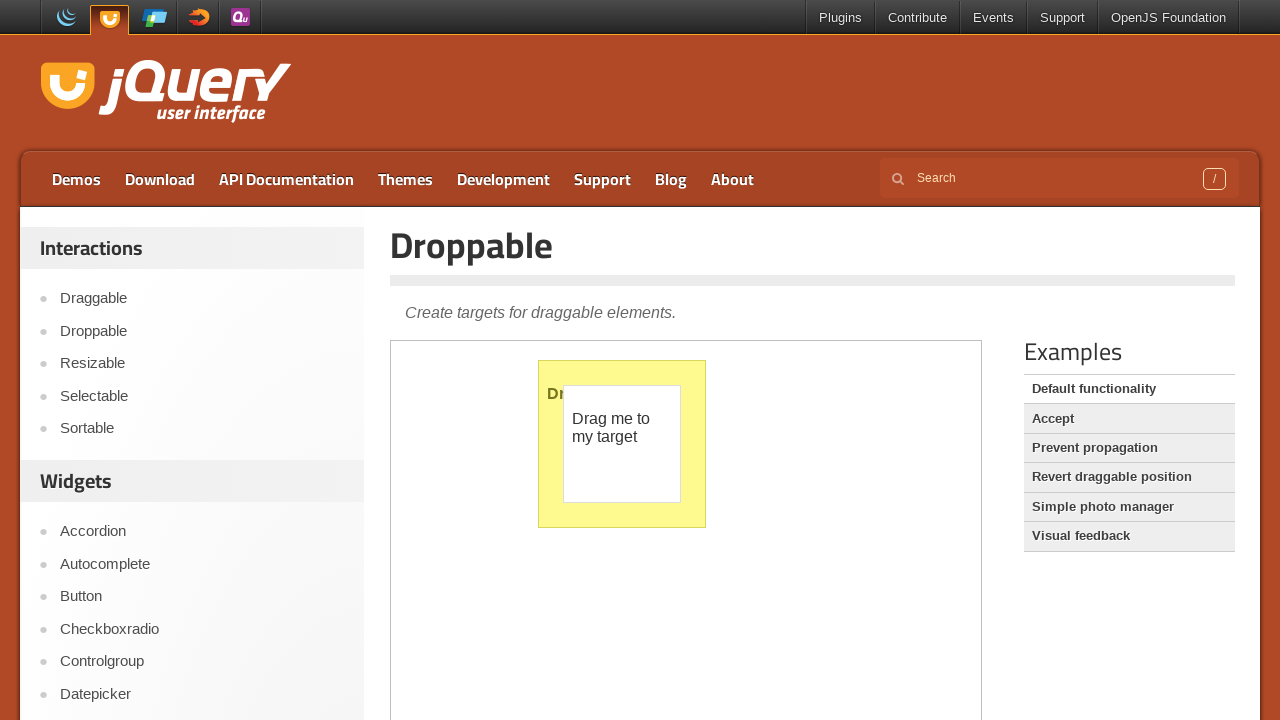

Waited for drag and drop animation to complete
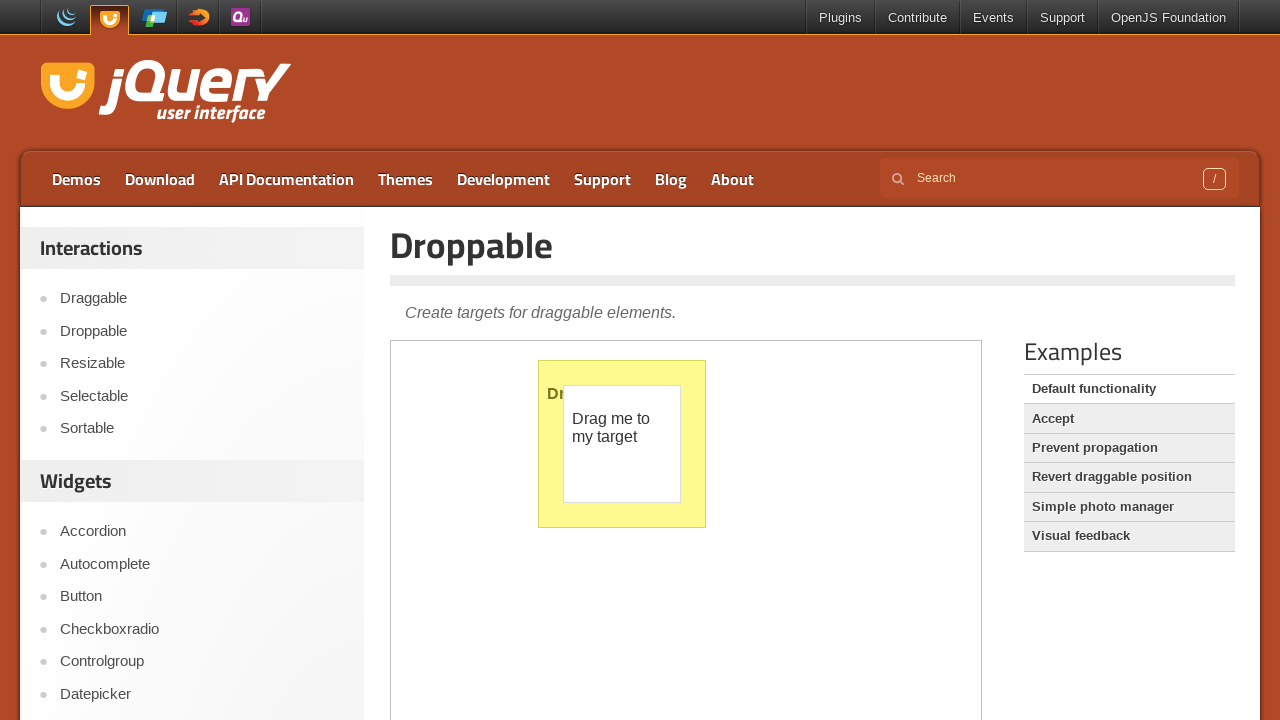

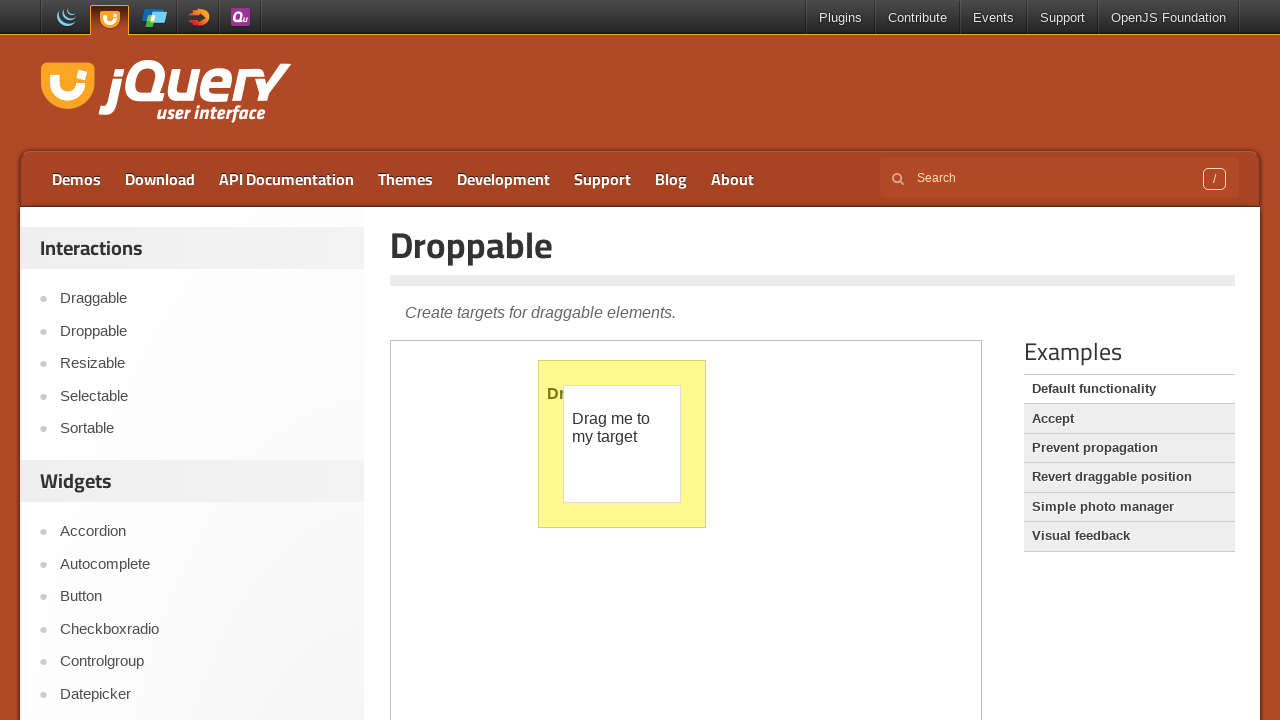